Navigates to Flipkart homepage and retrieves the page title

Starting URL: https://www.flipkart.com

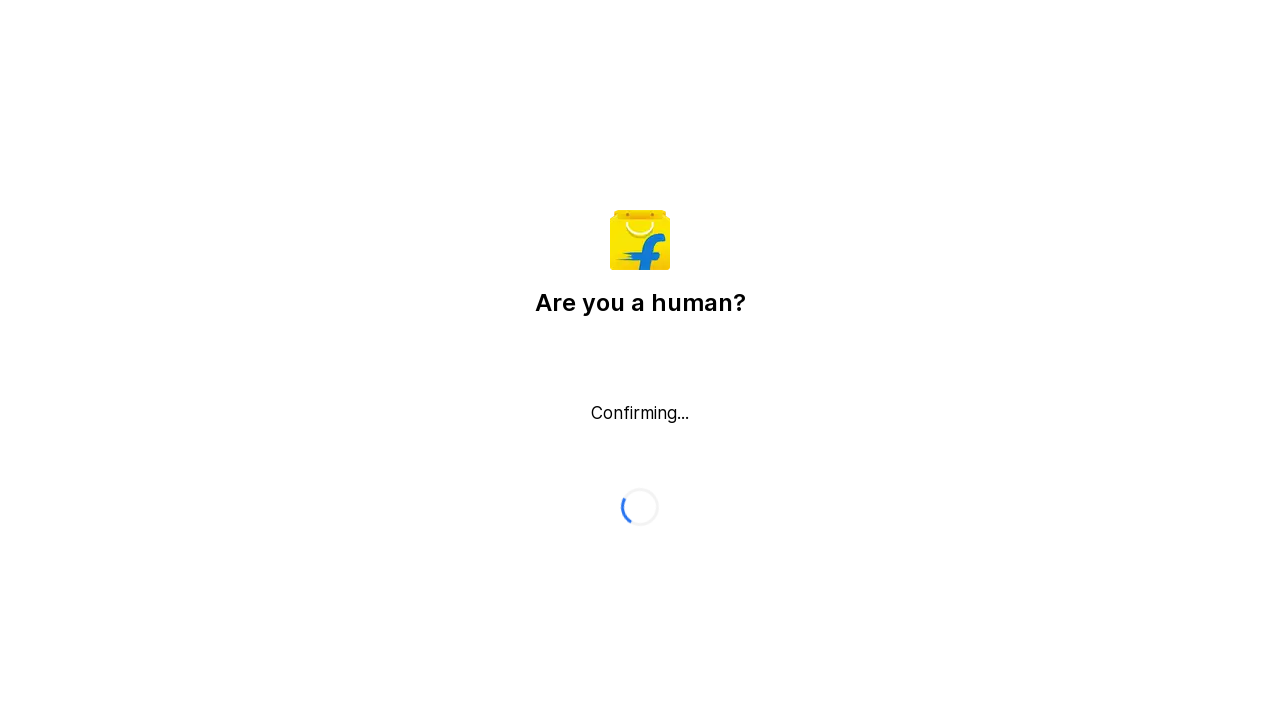

Waited for page DOM content to load on Flipkart homepage
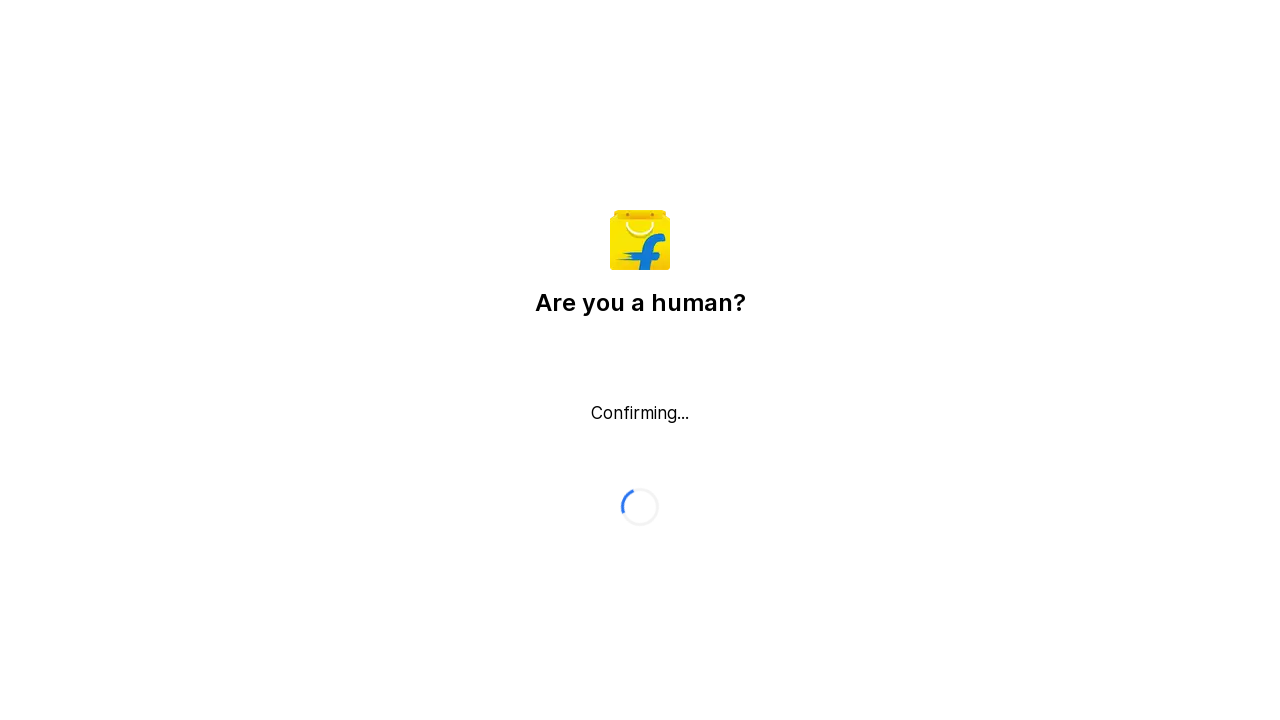

Retrieved page title: 'Flipkart reCAPTCHA'
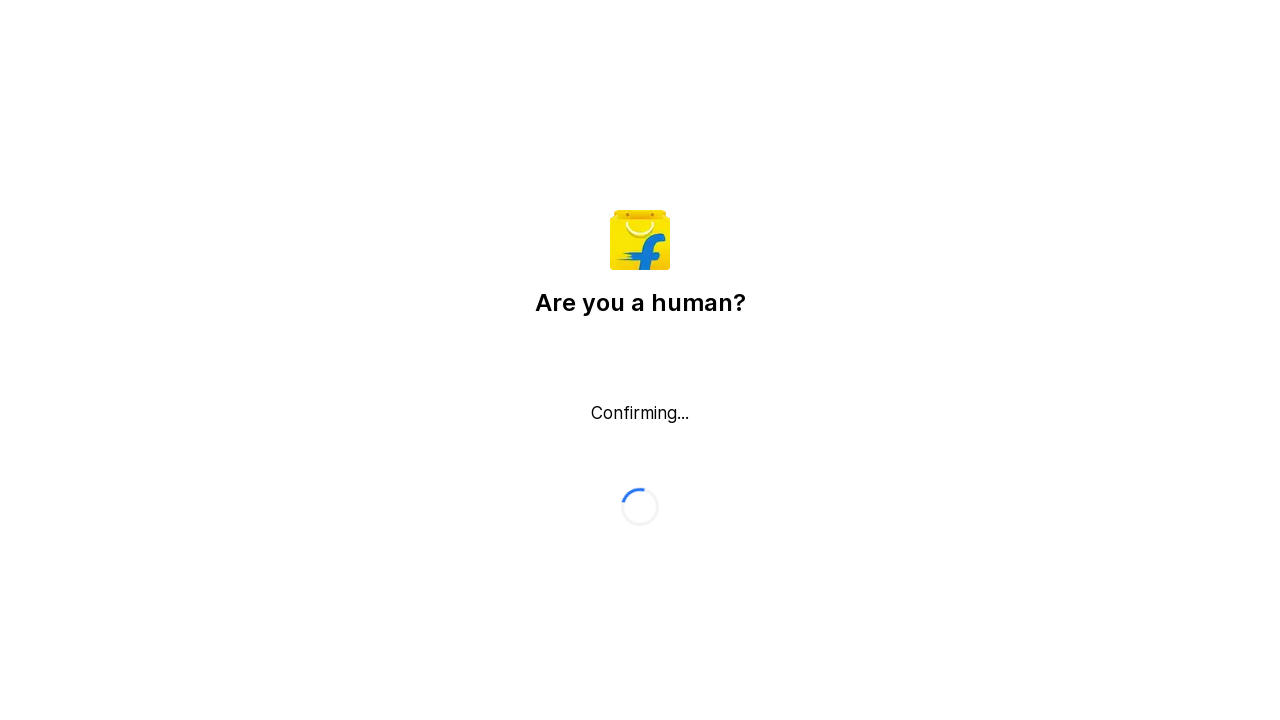

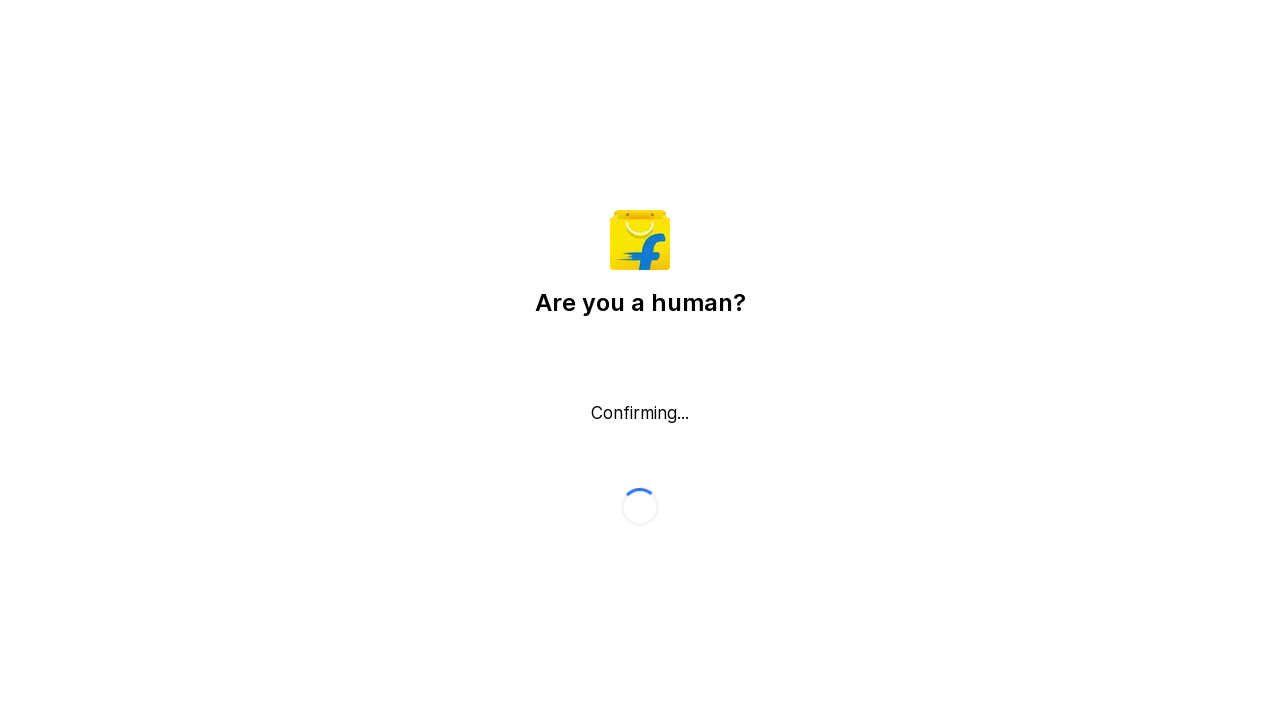